Navigates to GlobalsQA demo site and scrolls down the page by 500 pixels using JavaScript execution.

Starting URL: https://www.globalsqa.com/demo-site/

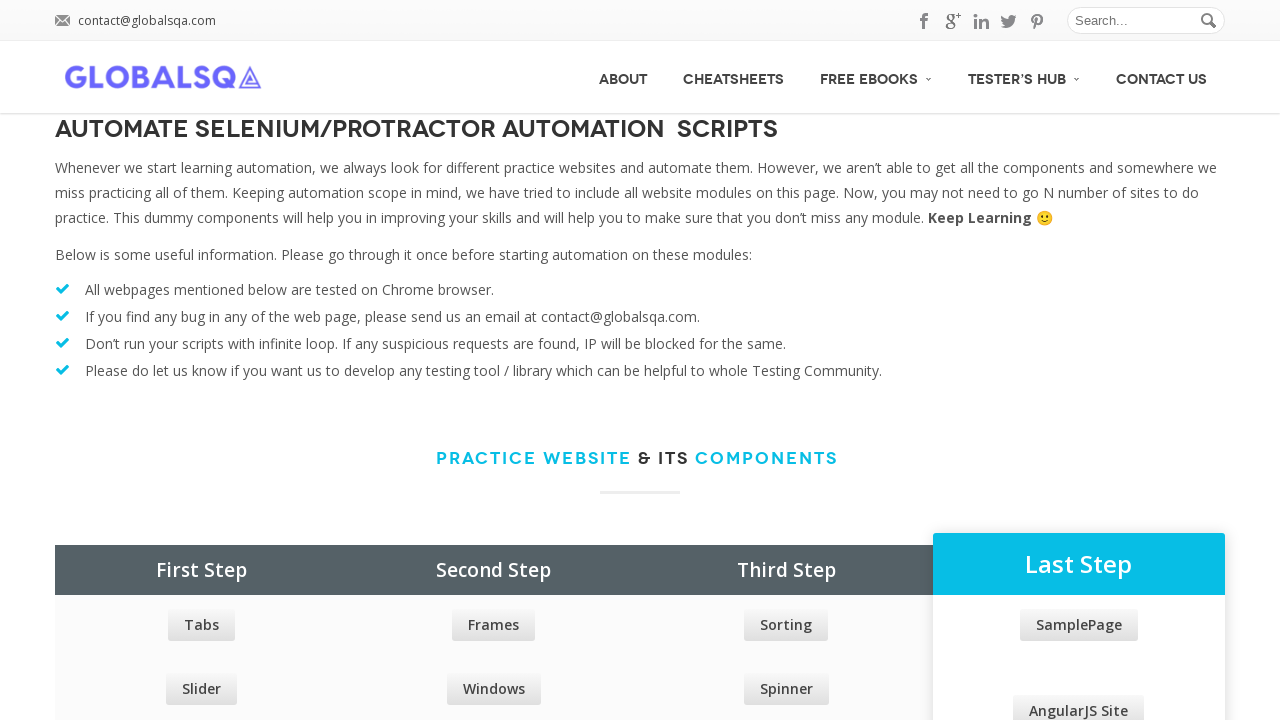

Navigated to GlobalsQA demo site
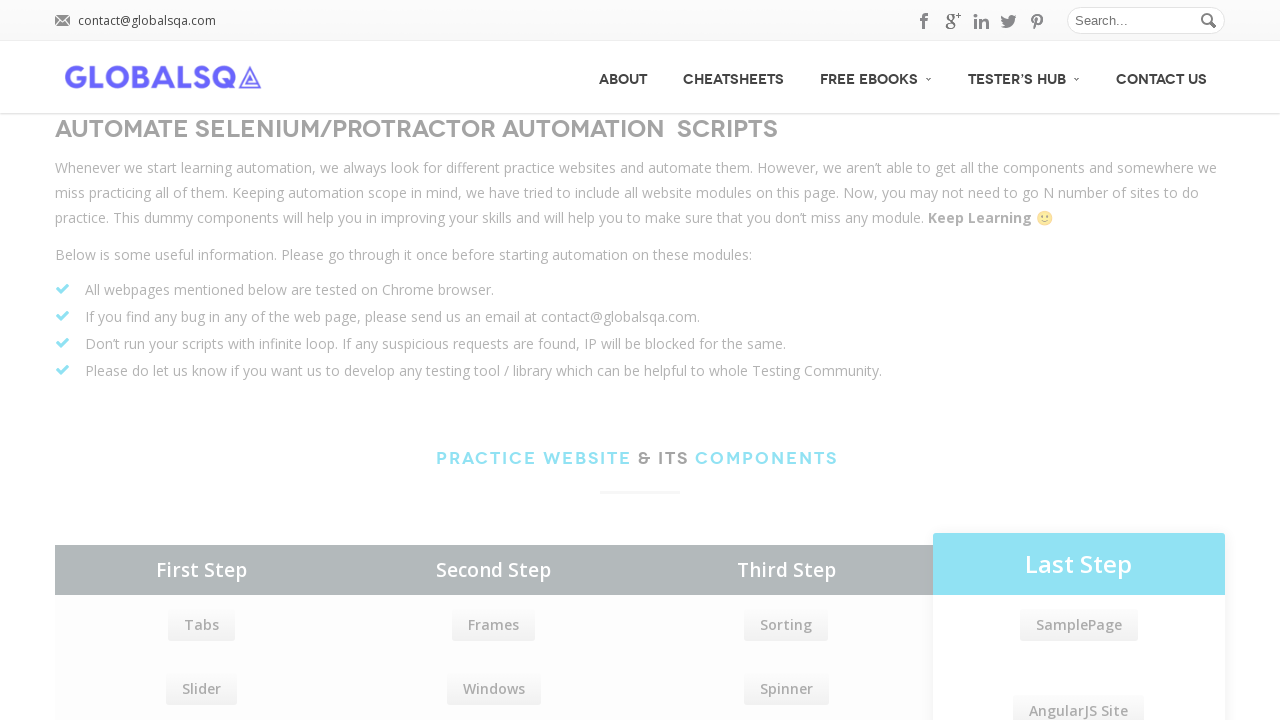

Scrolled down the page by 500 pixels using JavaScript
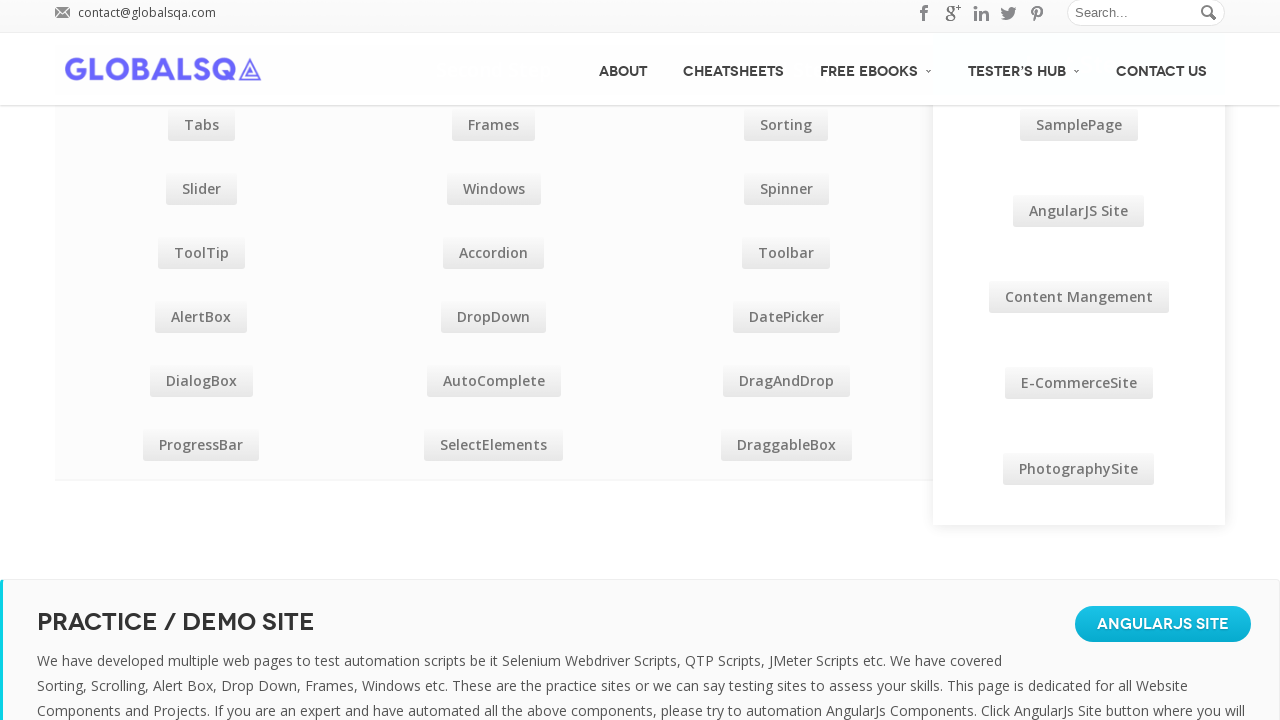

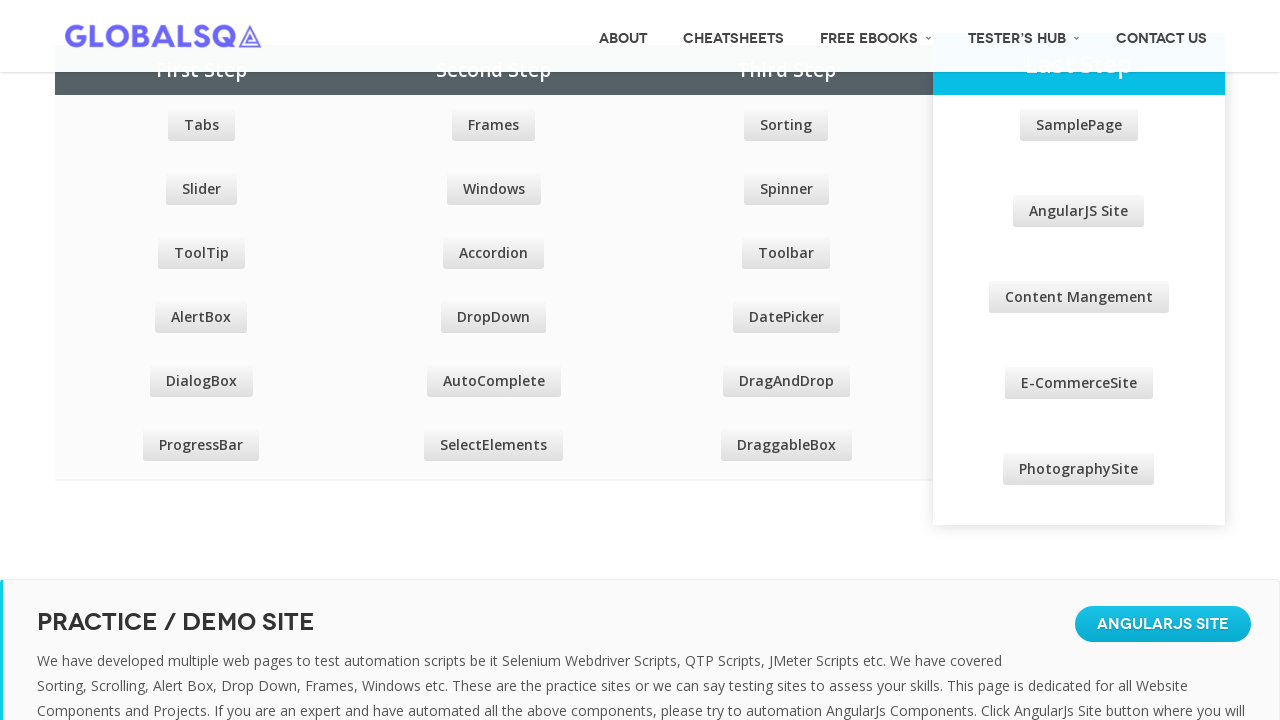